Navigates to a Maven repository page for the commons-io library and maximizes the browser window. The original script takes a screenshot, but this is converted to just verify the page loads.

Starting URL: https://mvnrepository.com/artifact/commons-io/commons-io/2.14.0

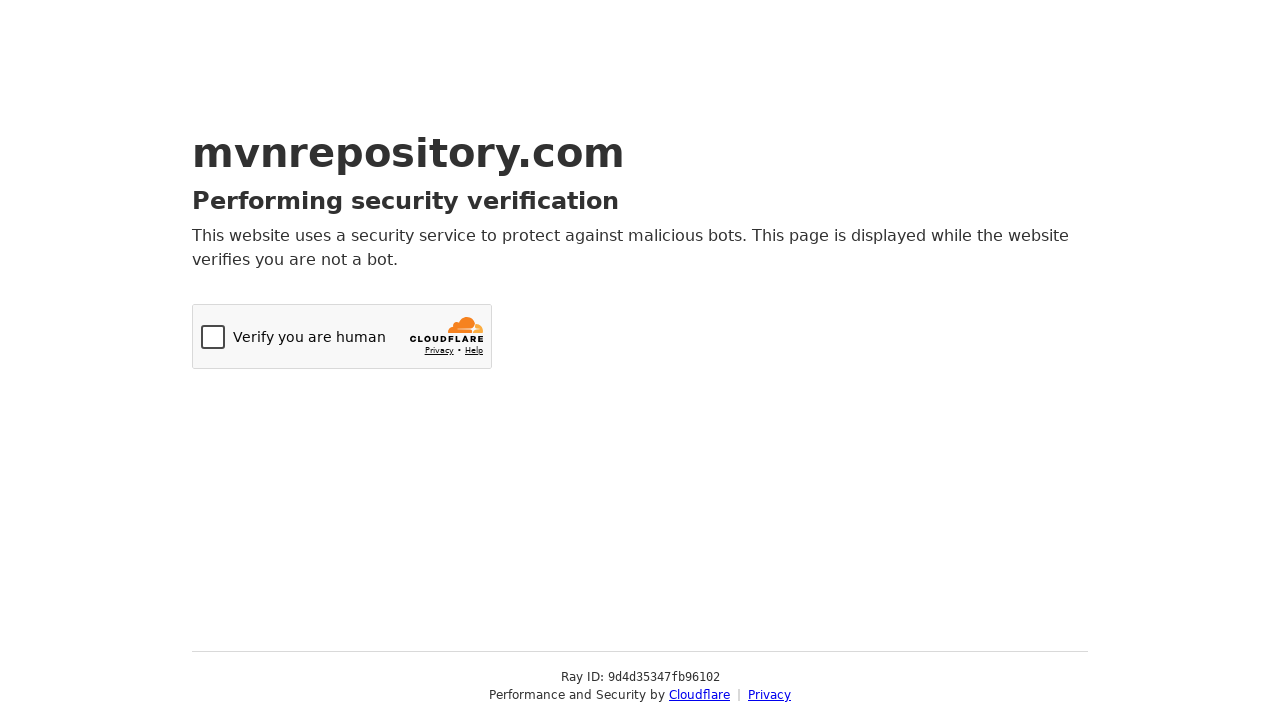

Set viewport size to 1920x1080
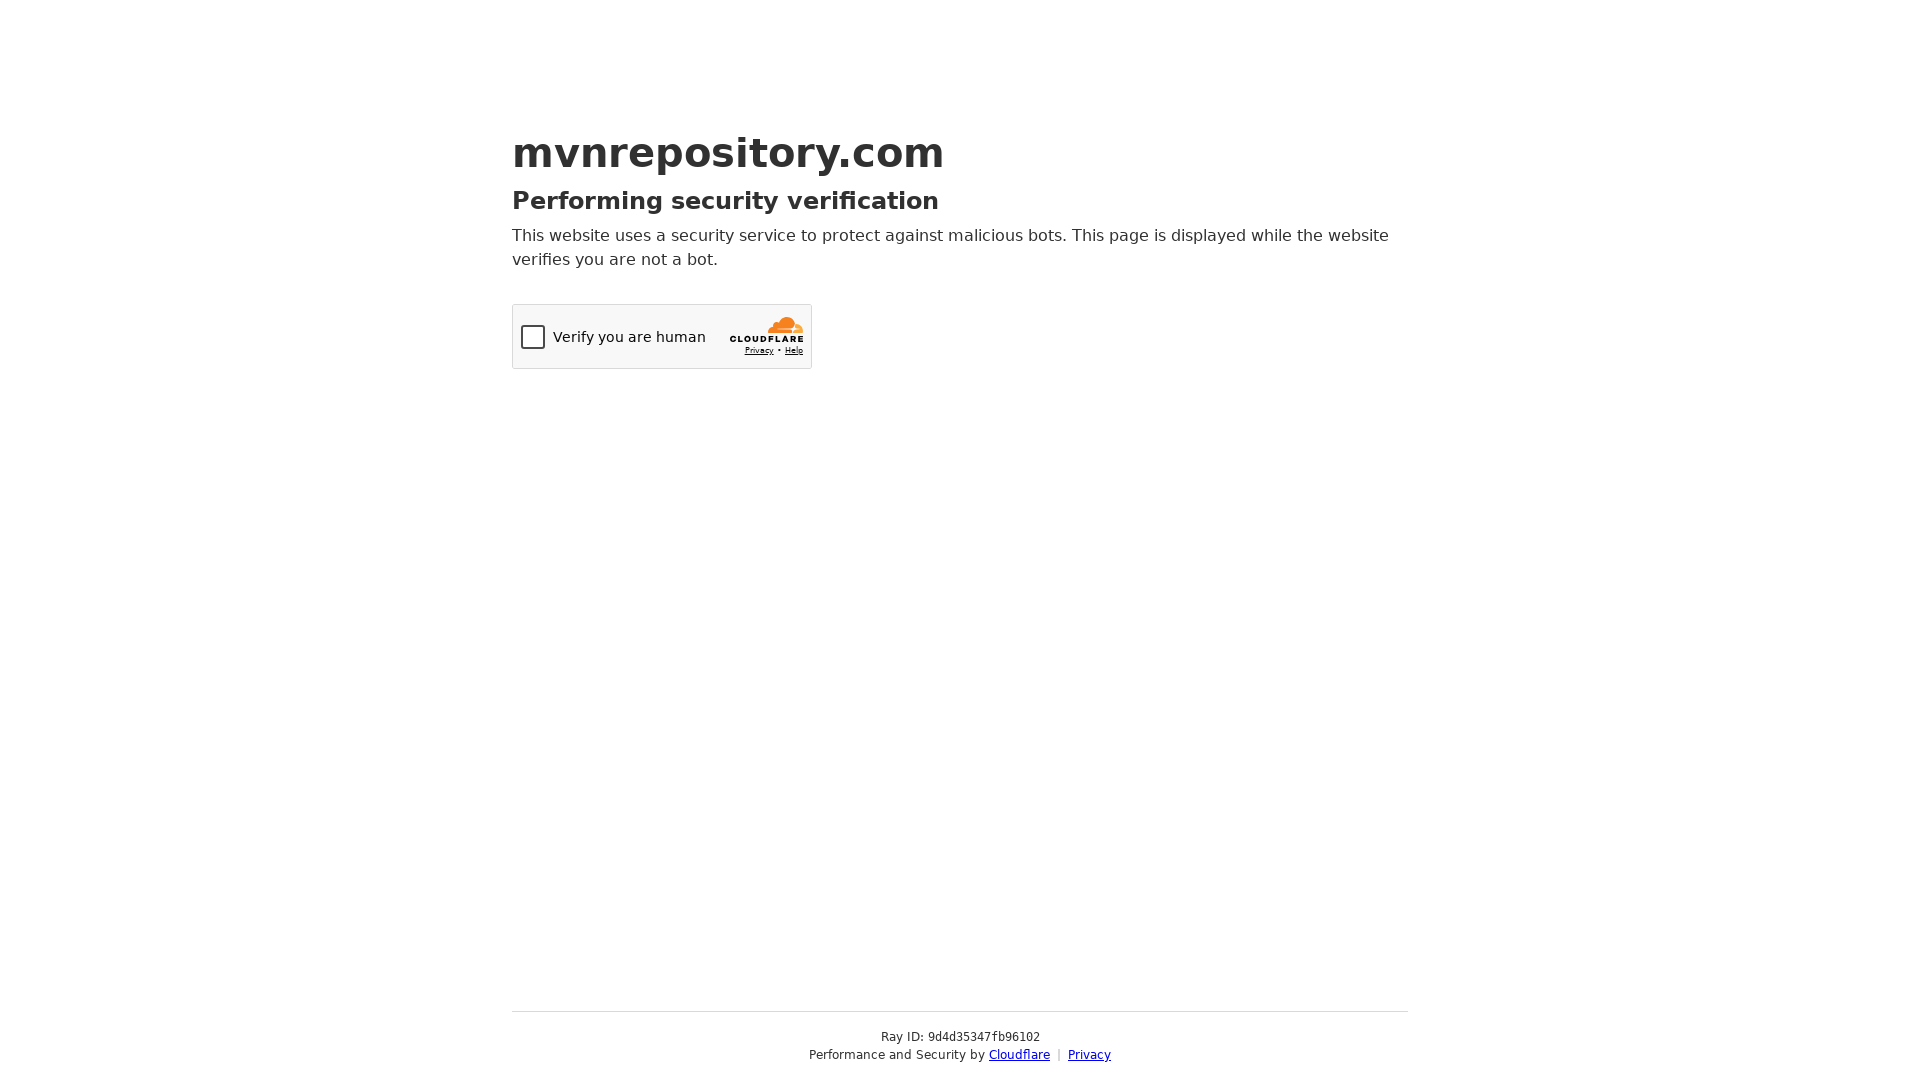

Page content loaded - body element found
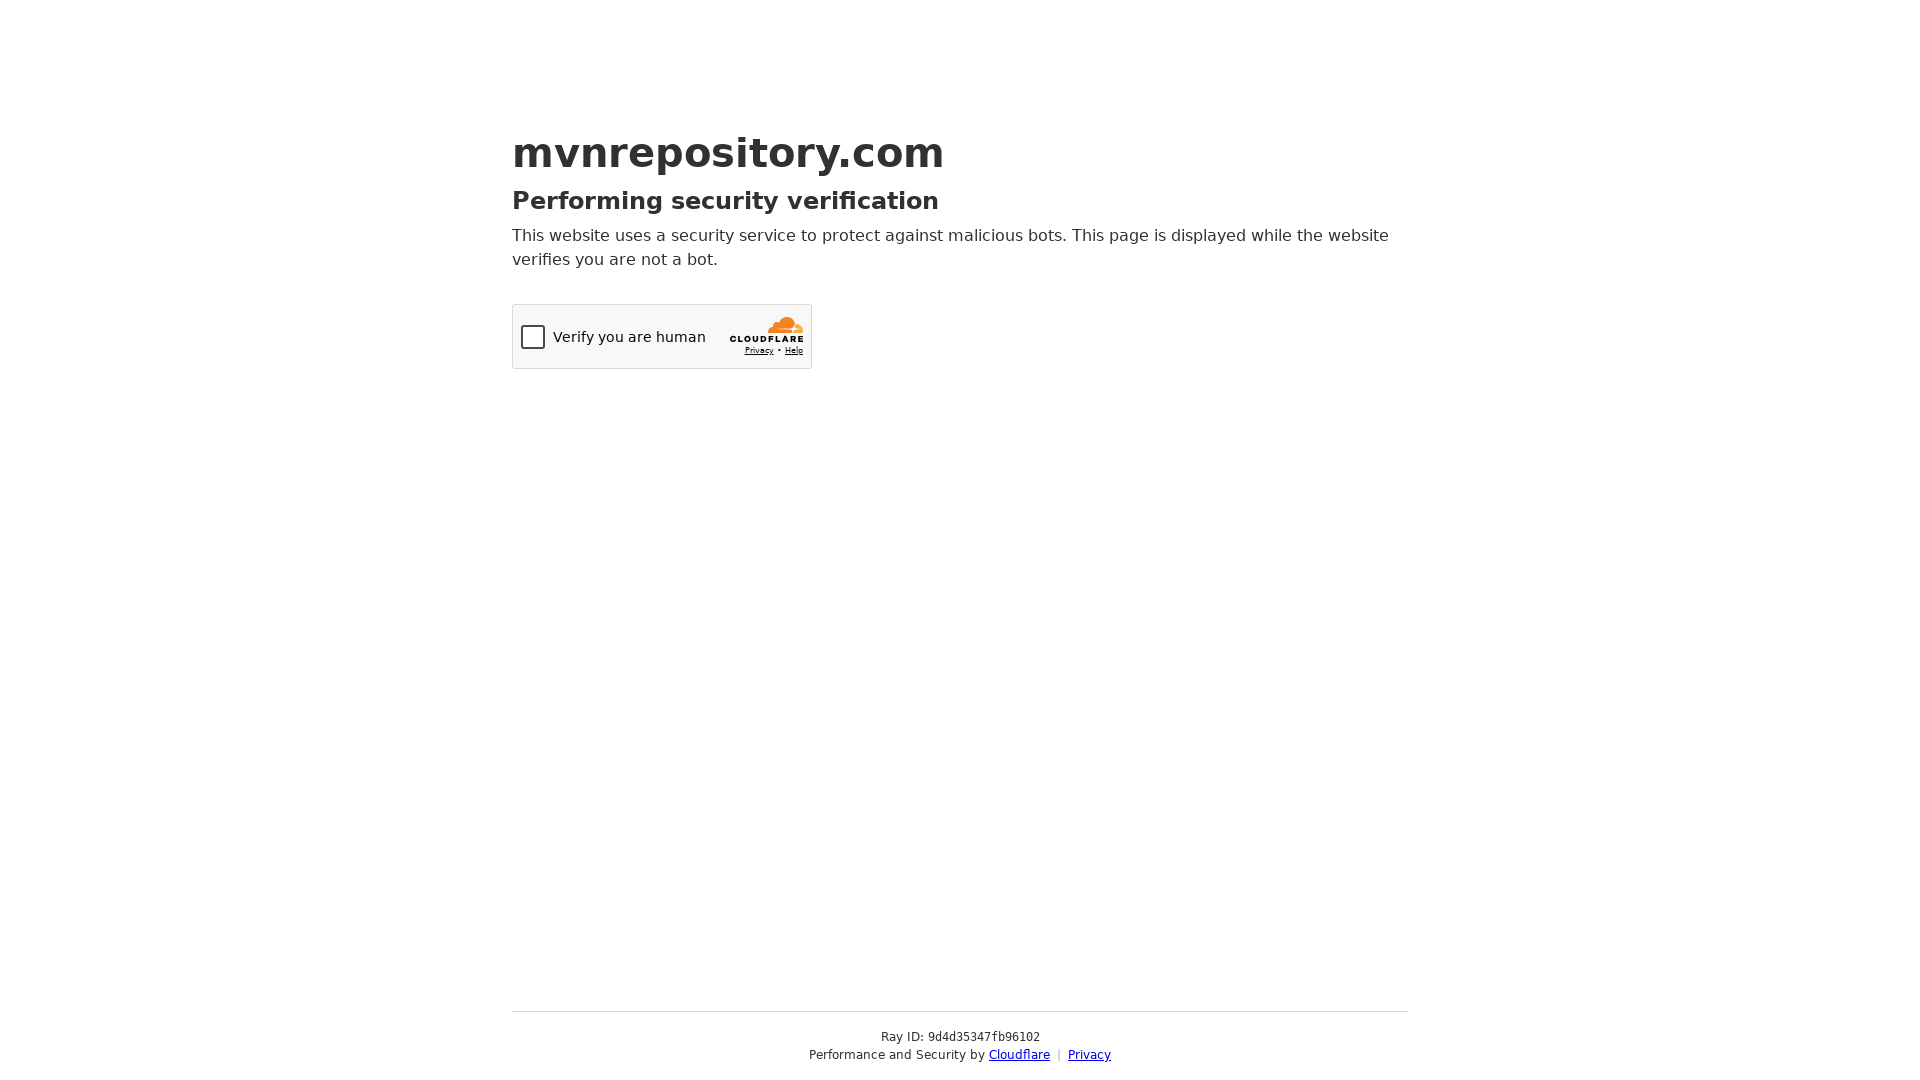

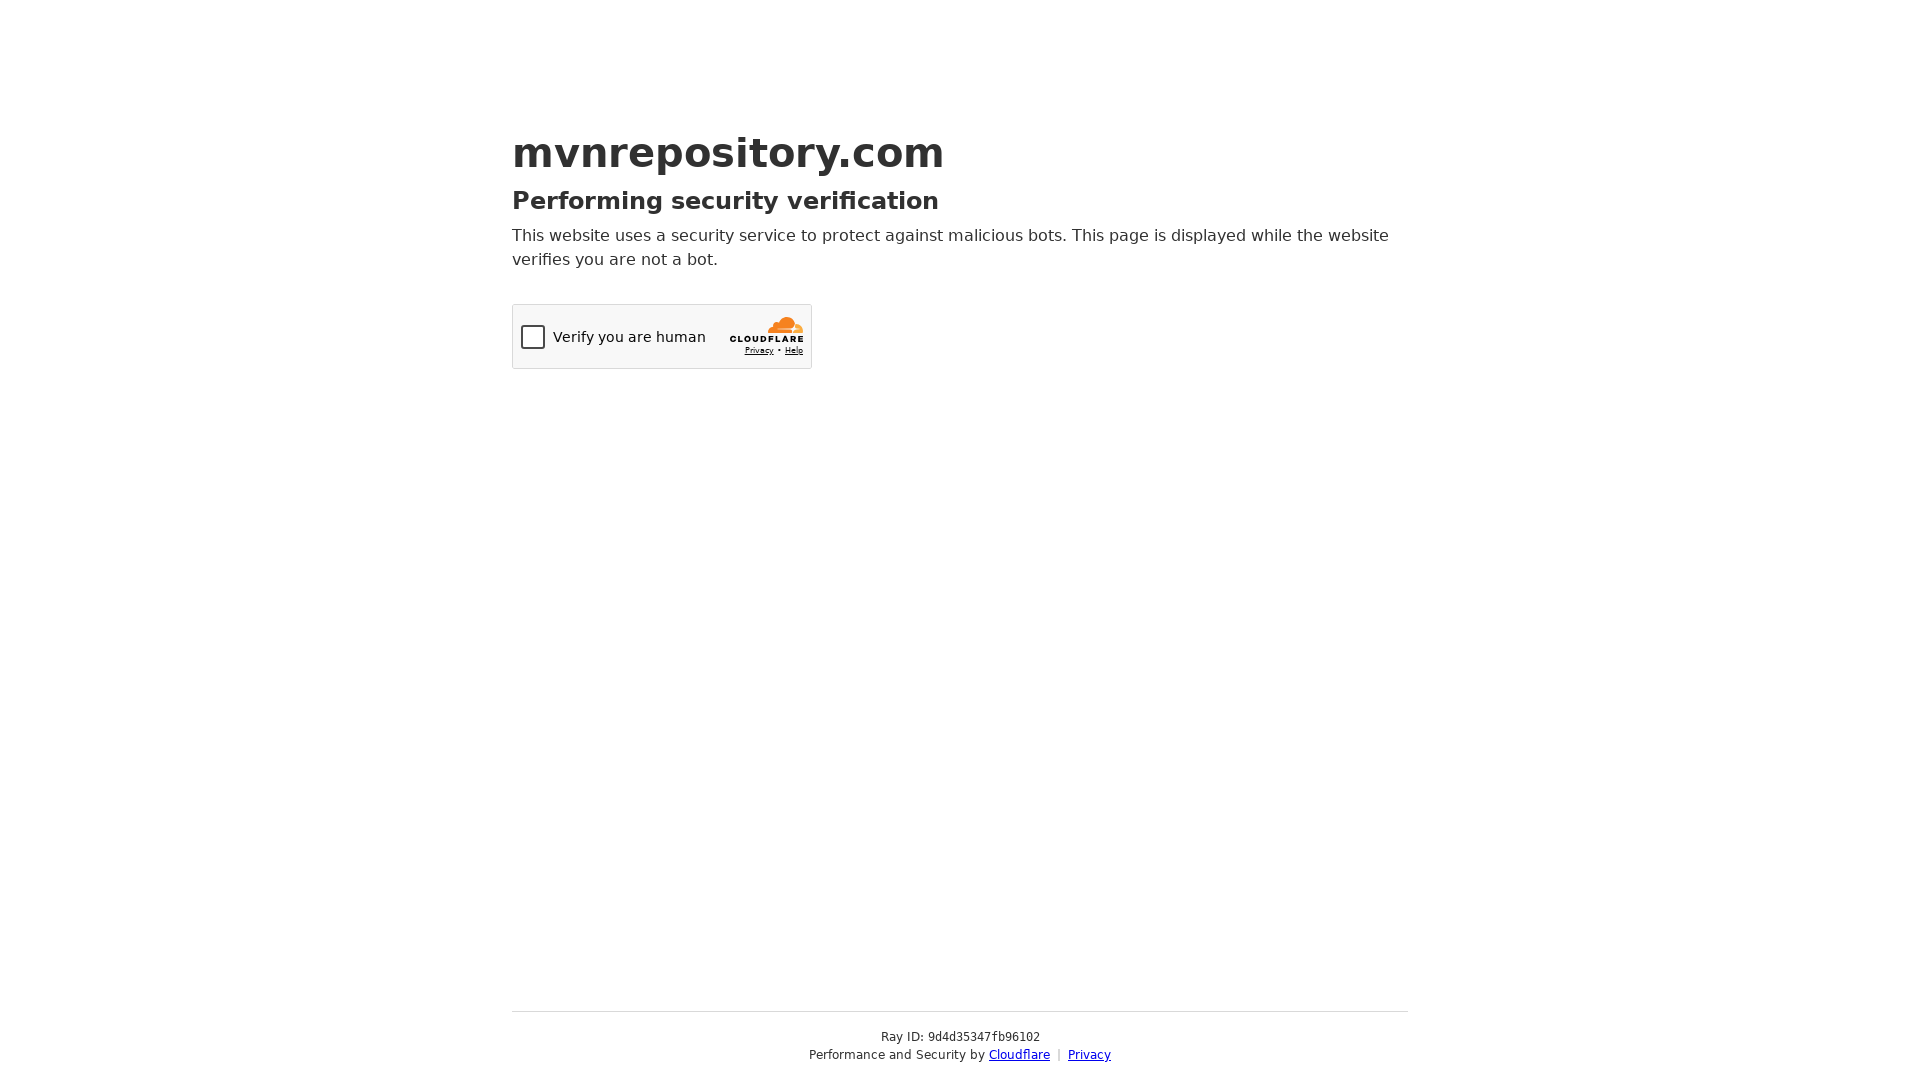